Tests file upload functionality on filebin.net by selecting a file and interacting with the dropdown menu button

Starting URL: https://filebin.net/

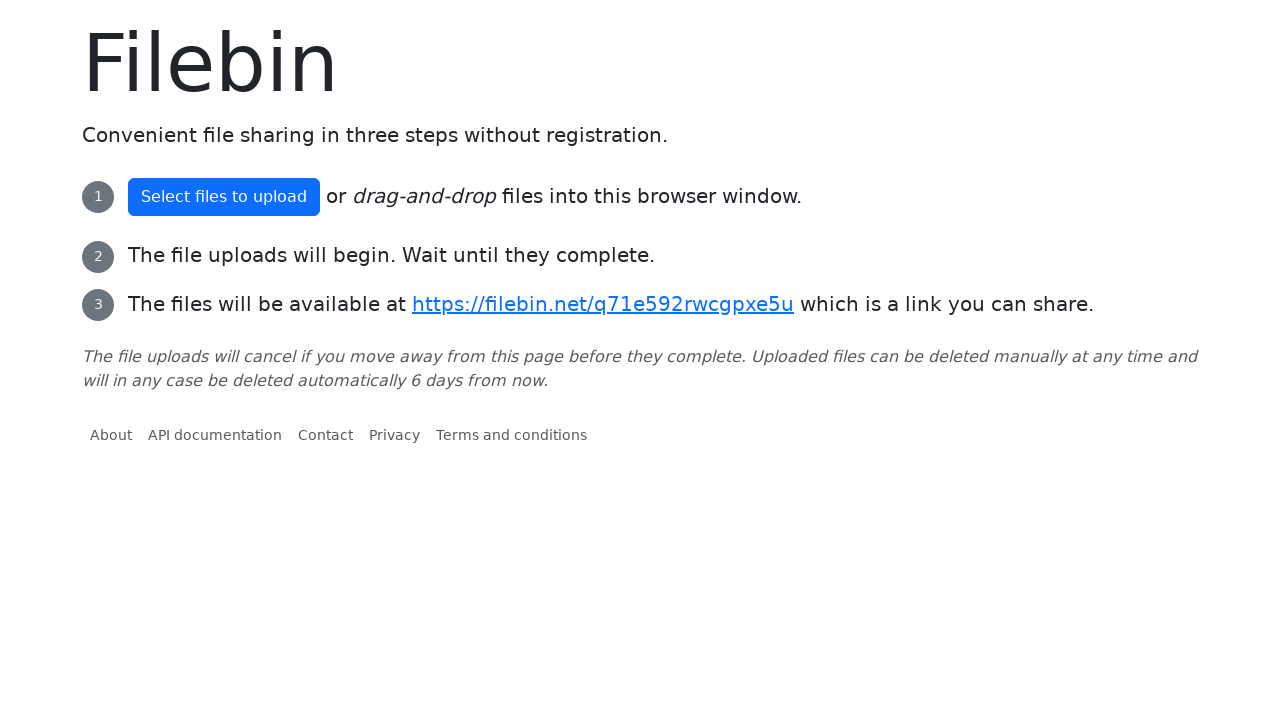

Created temporary test file for upload
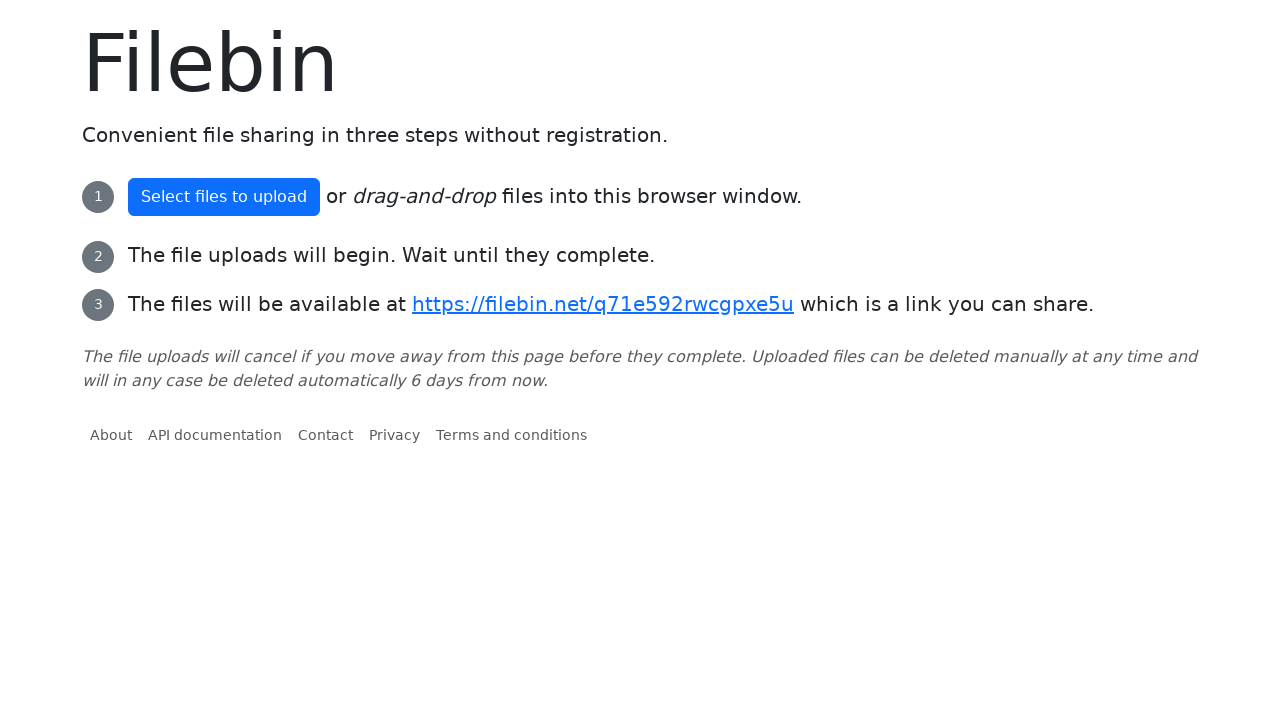

Selected file for upload via file input field
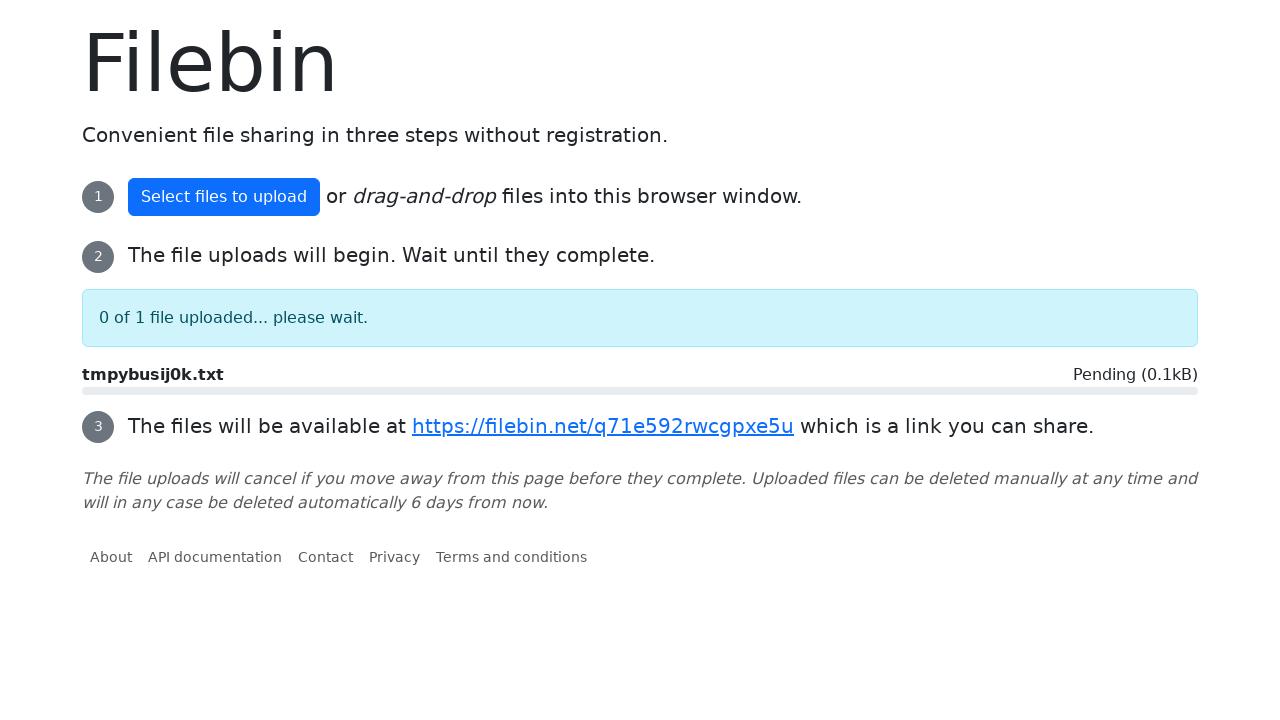

Waited 2 seconds for upload to process
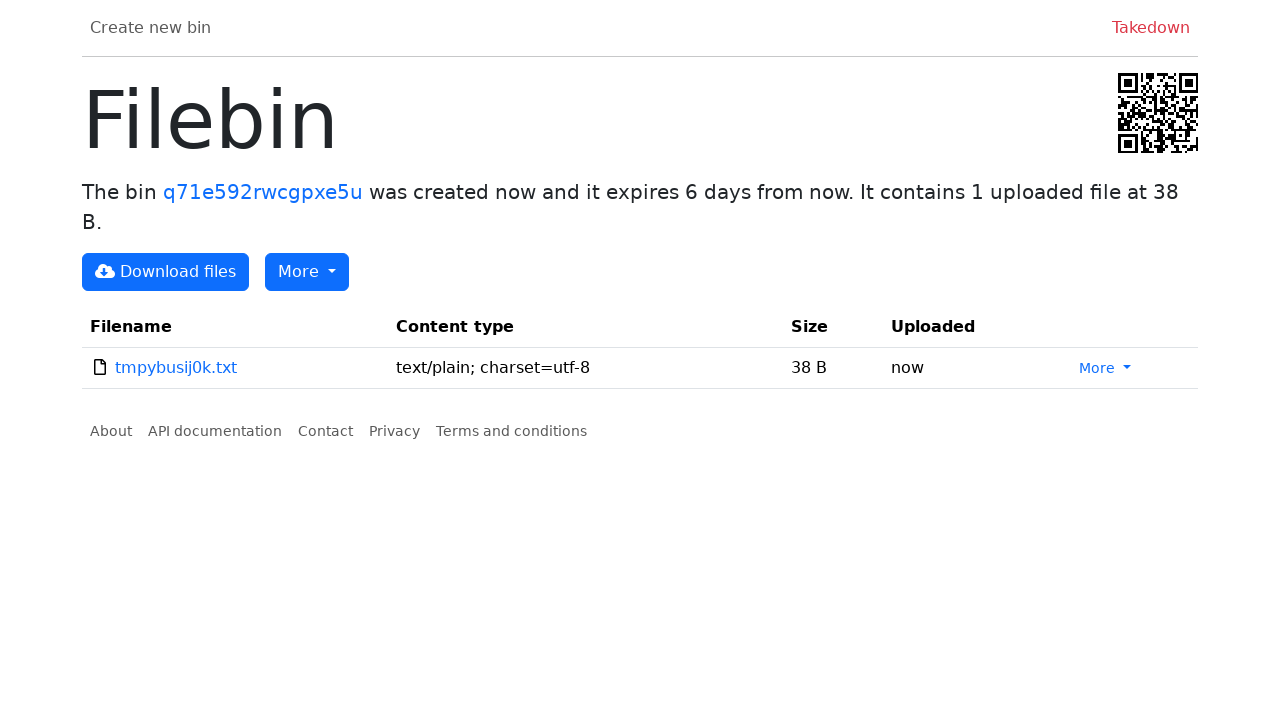

Clicked dropdown menu button to interact with upload at (307, 272) on #dropdownBinMenuButton
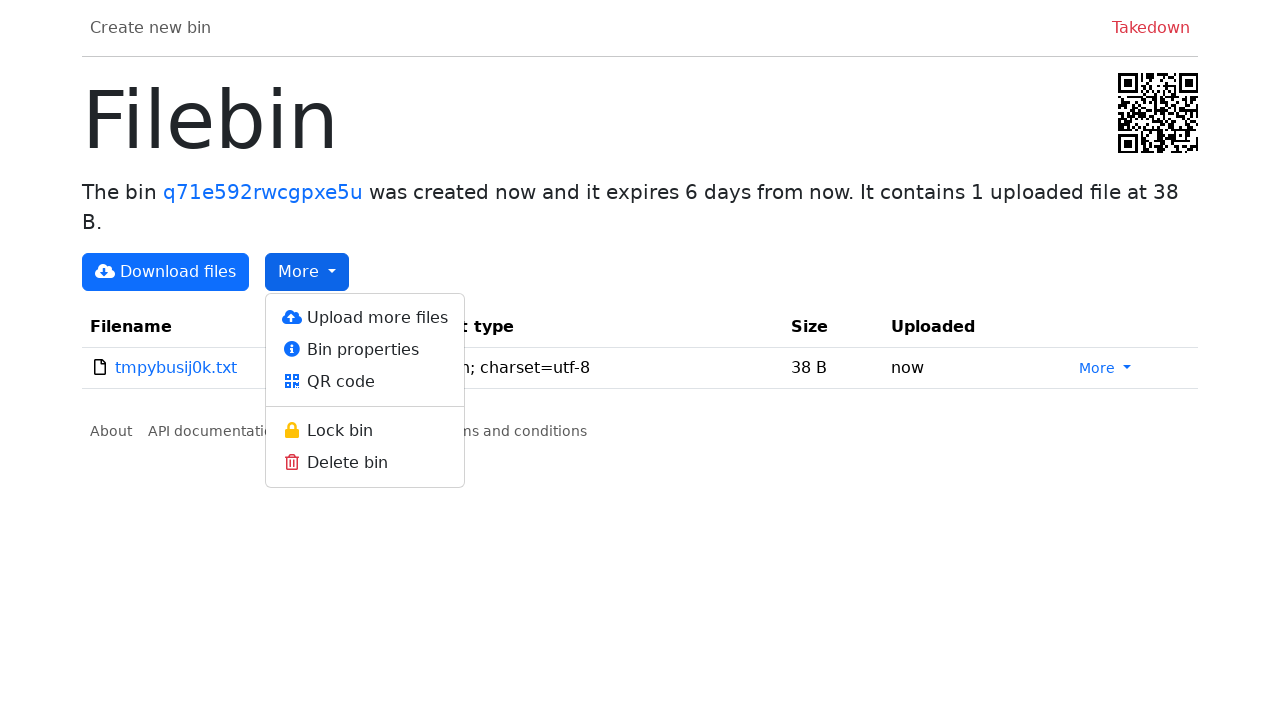

Cleaned up temporary test file
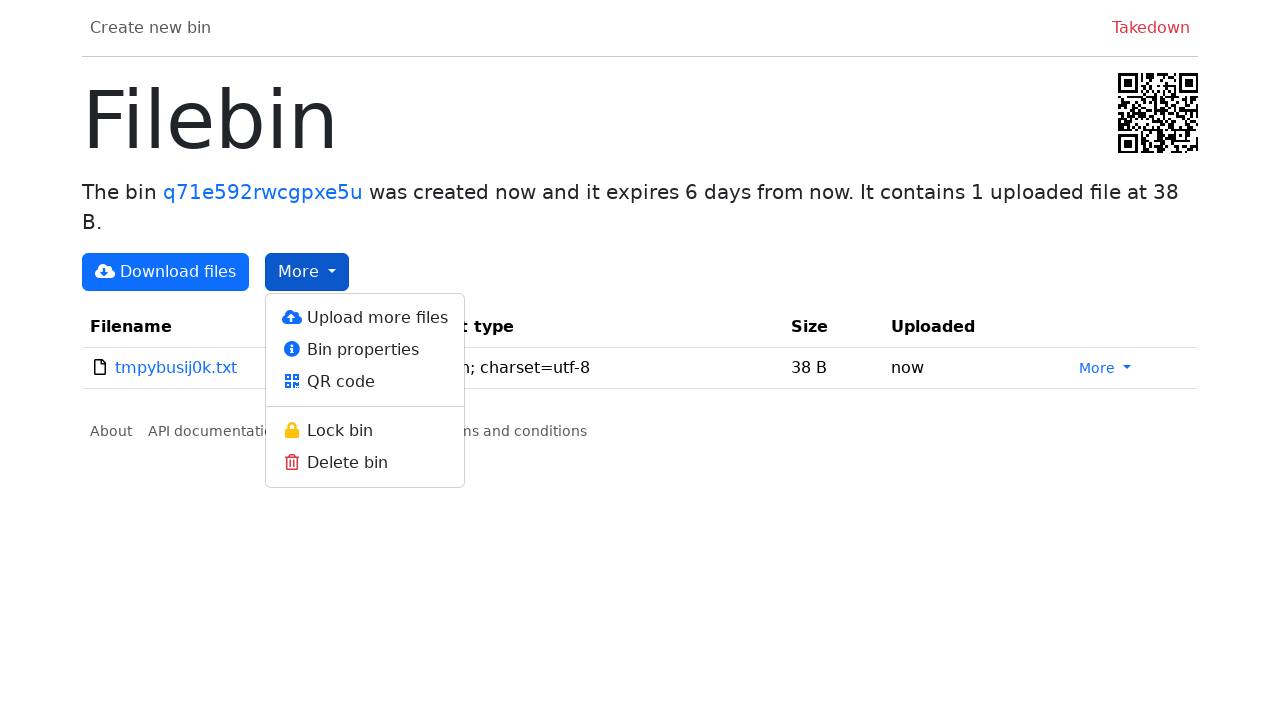

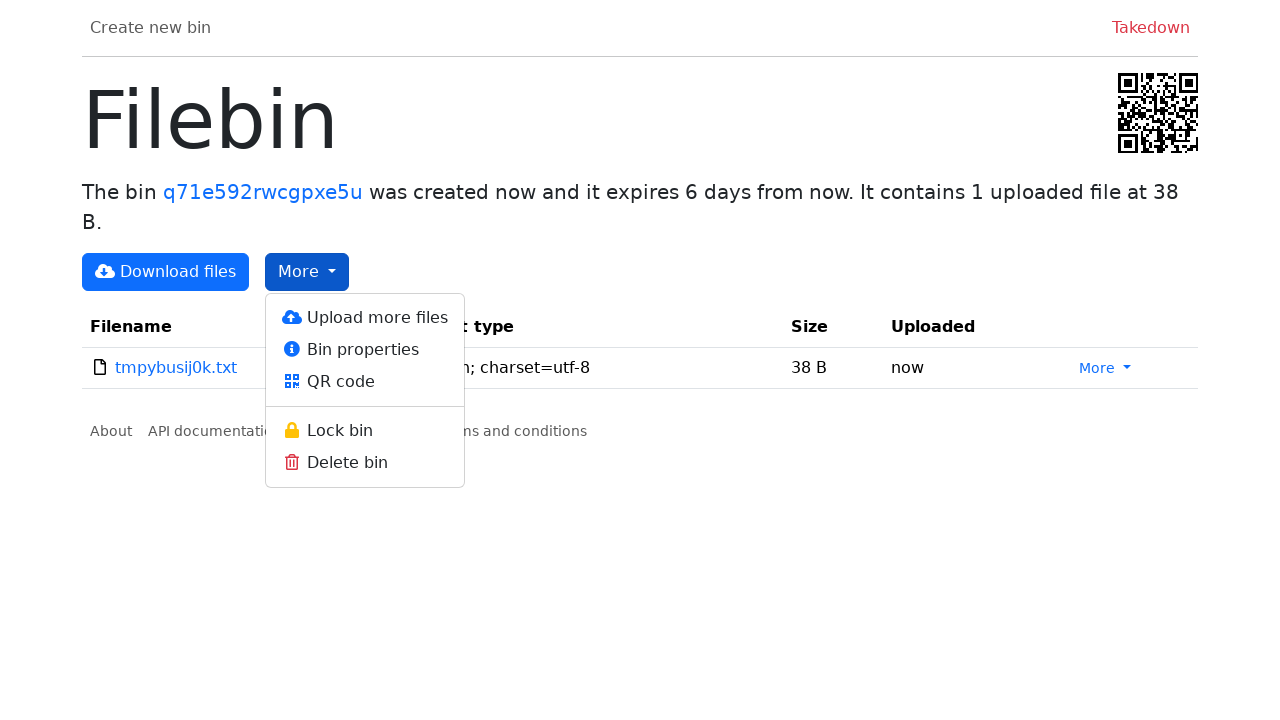